Tests search functionality on a website by entering "agile" as a search query and verifying that search results are displayed.

Starting URL: http://mock.agiletrailblazers.com/

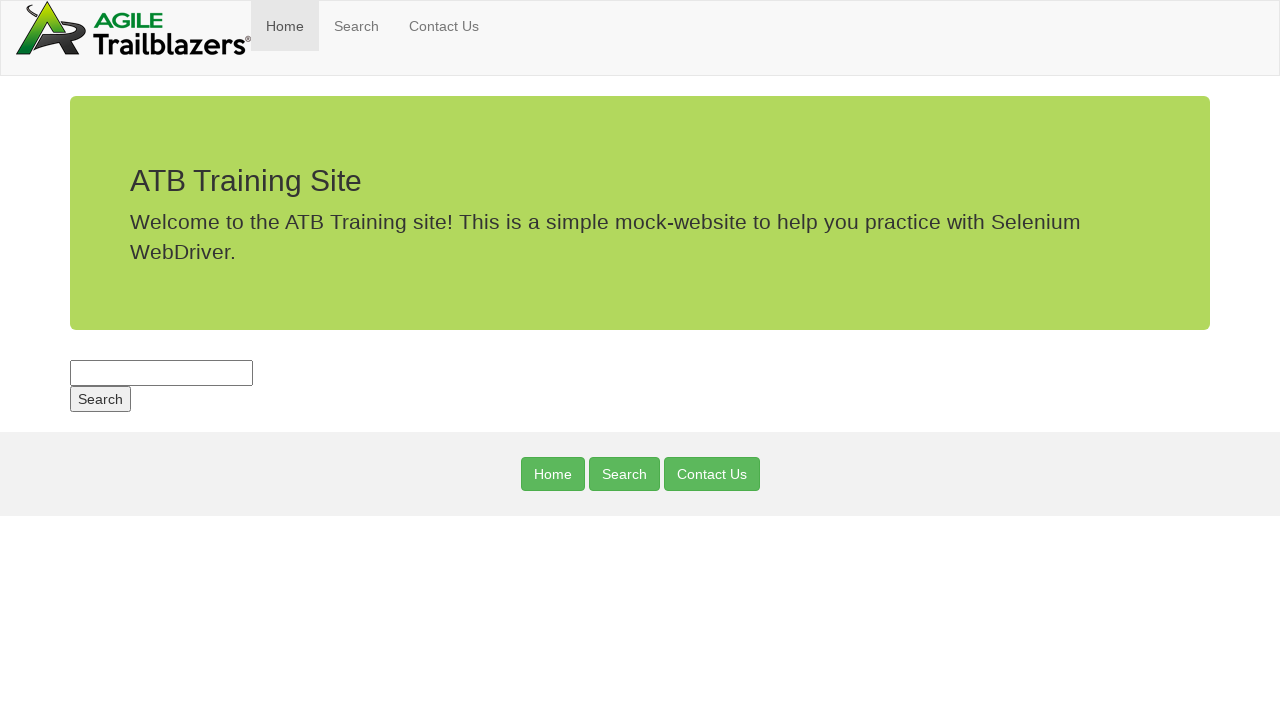

Filled search box with 'agile' query on #s
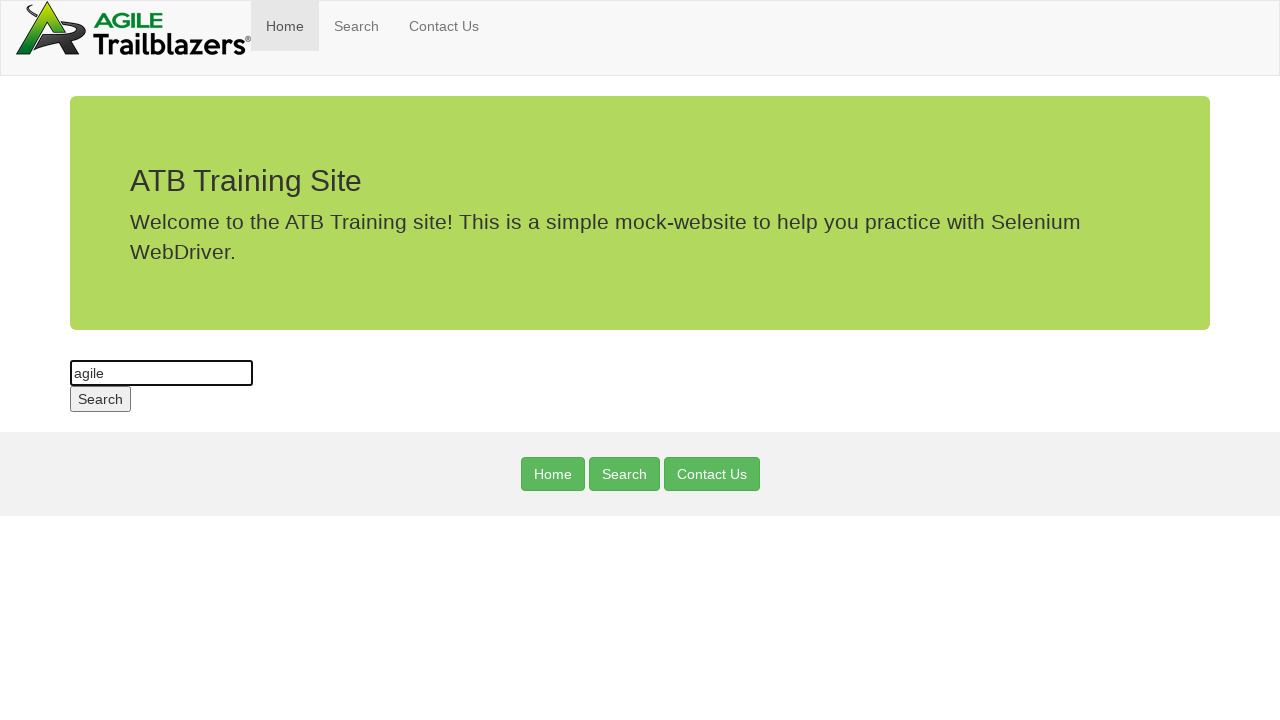

Clicked submit button to search at (100, 399) on #submit-button
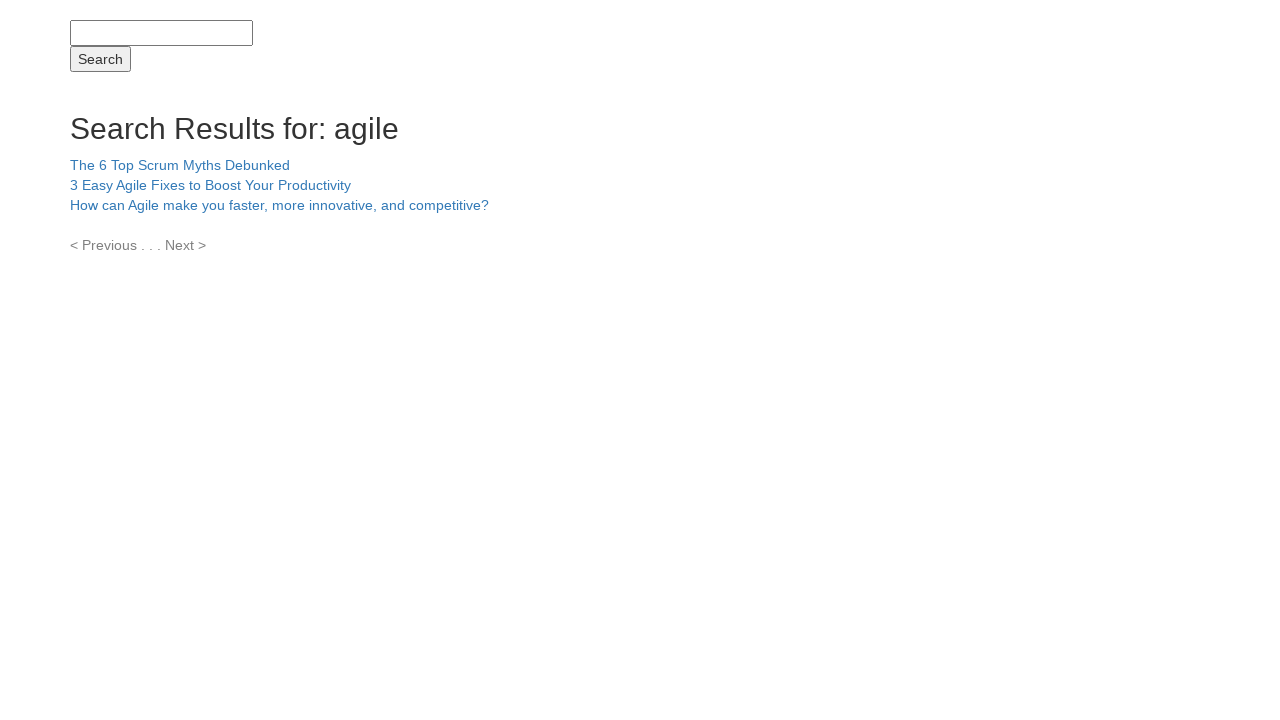

Search results appeared with title element
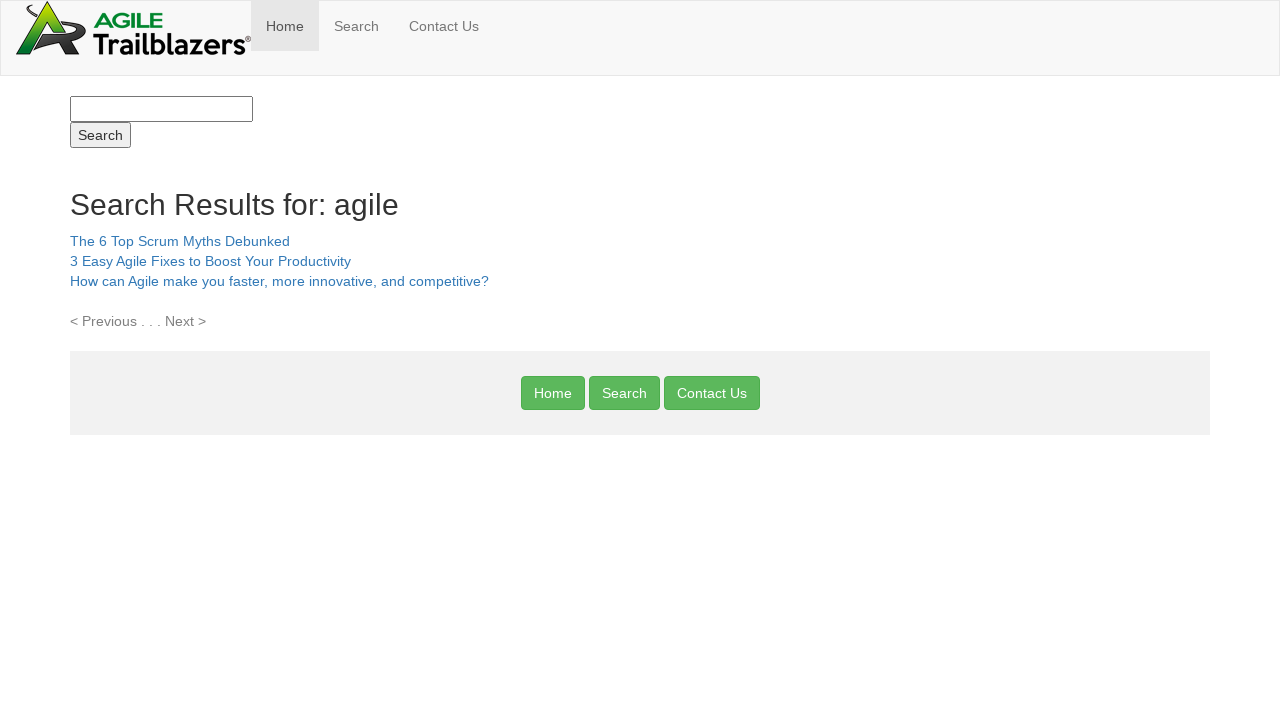

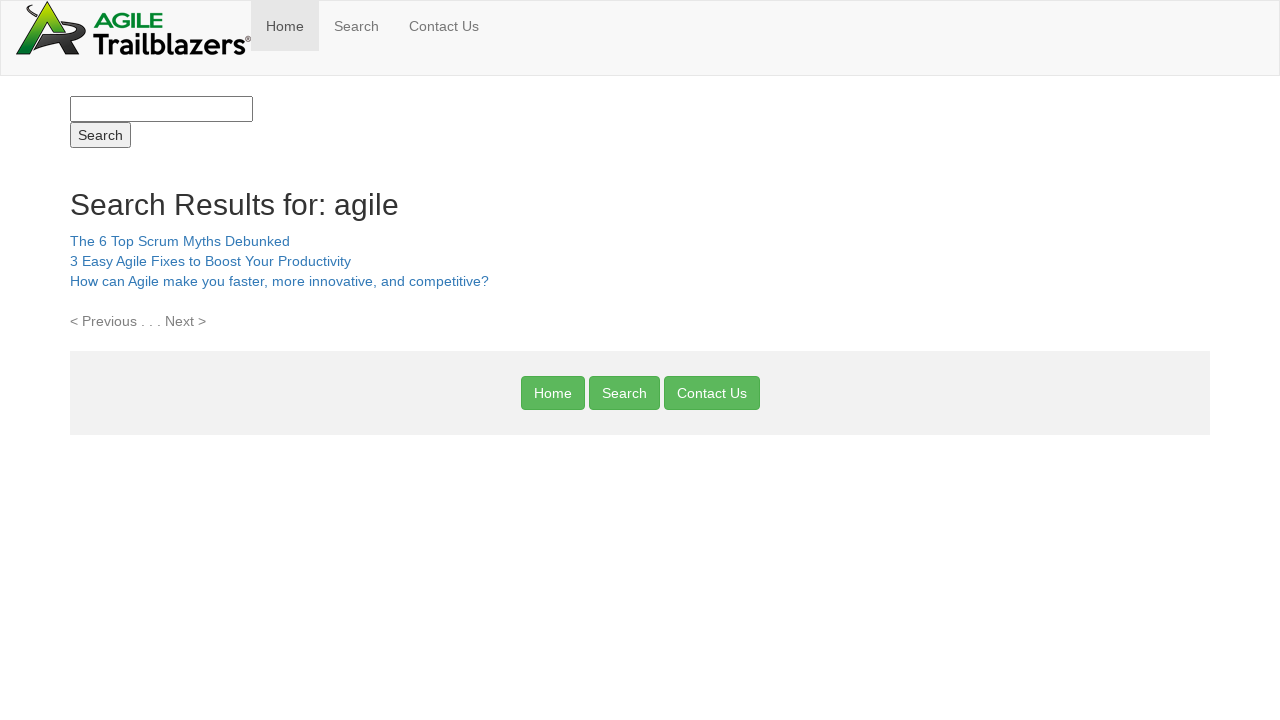